Tests hover functionality by hovering over an age input field and verifying that a tooltip is displayed with the expected text.

Starting URL: https://automationfc.github.io/jquery-tooltip/

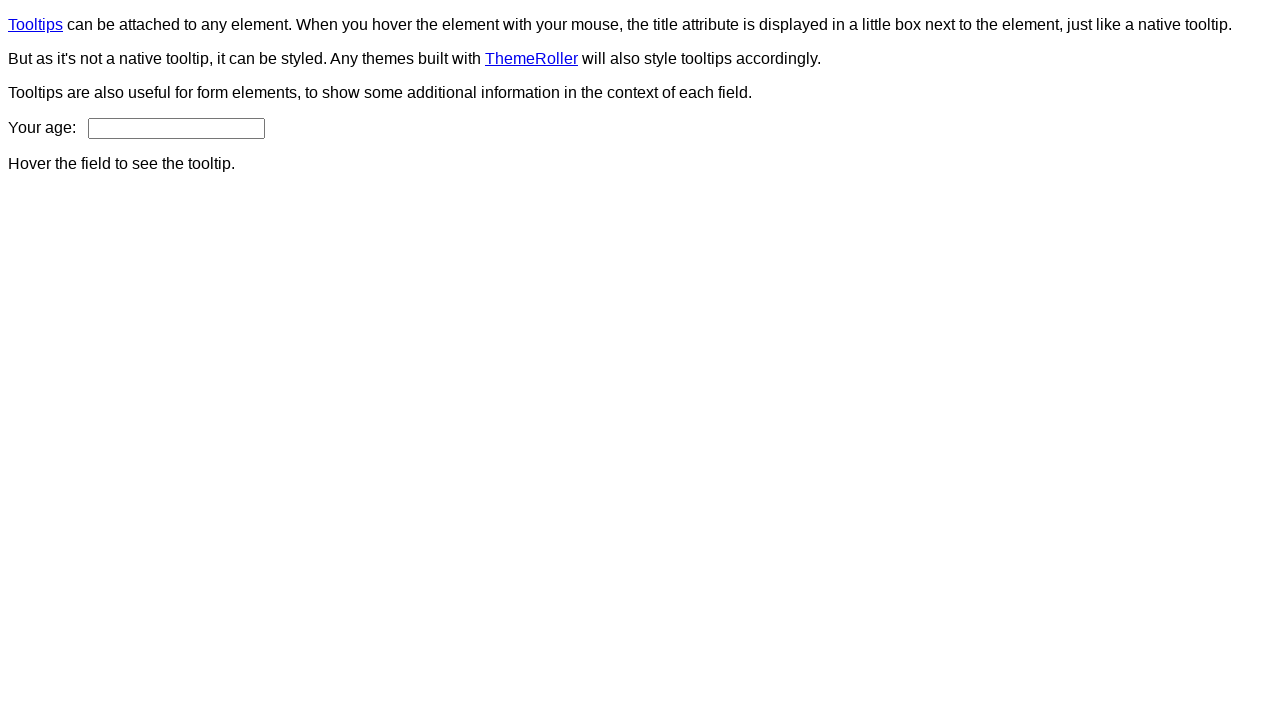

Navigated to jQuery tooltip demo page
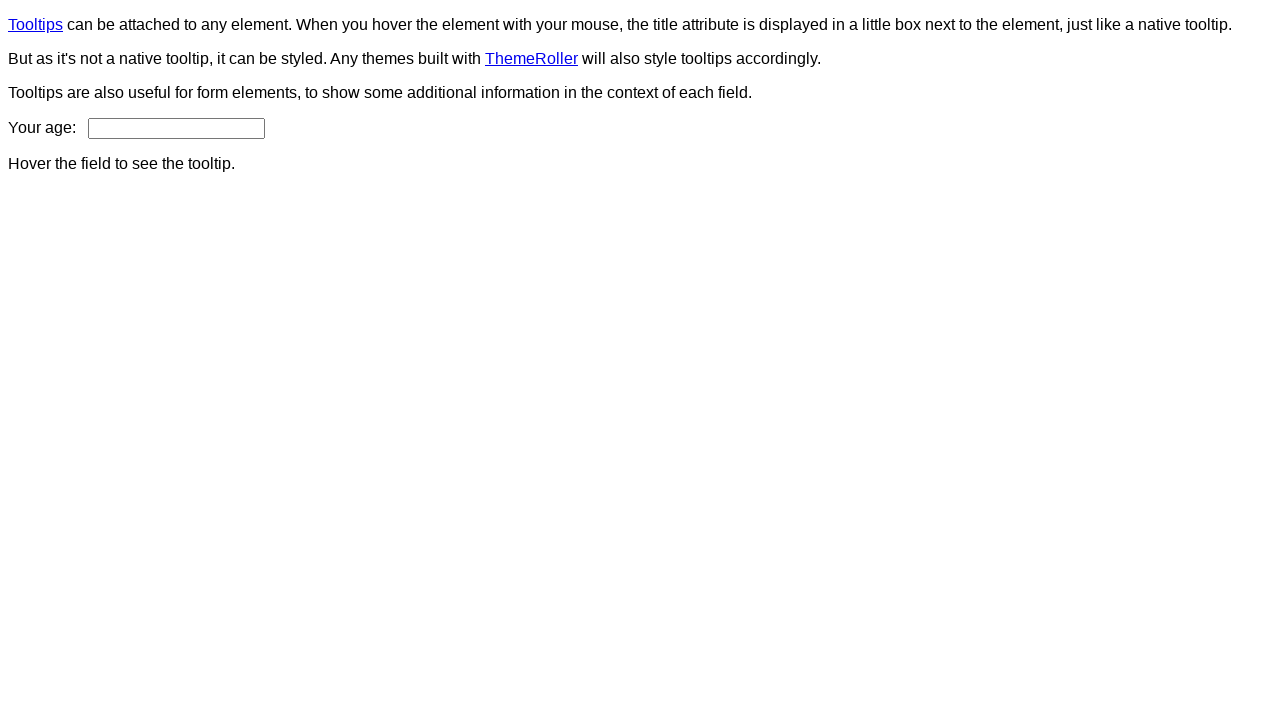

Hovered over age input field at (176, 128) on #age
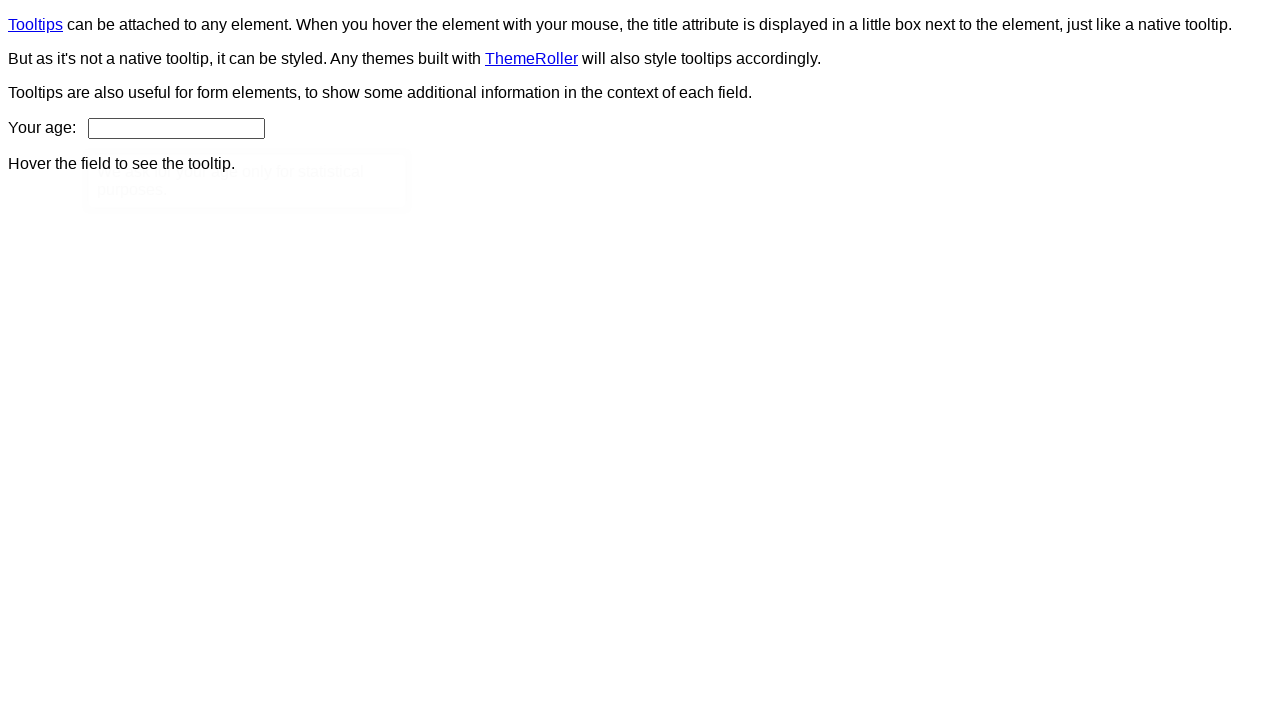

Tooltip element appeared after hovering
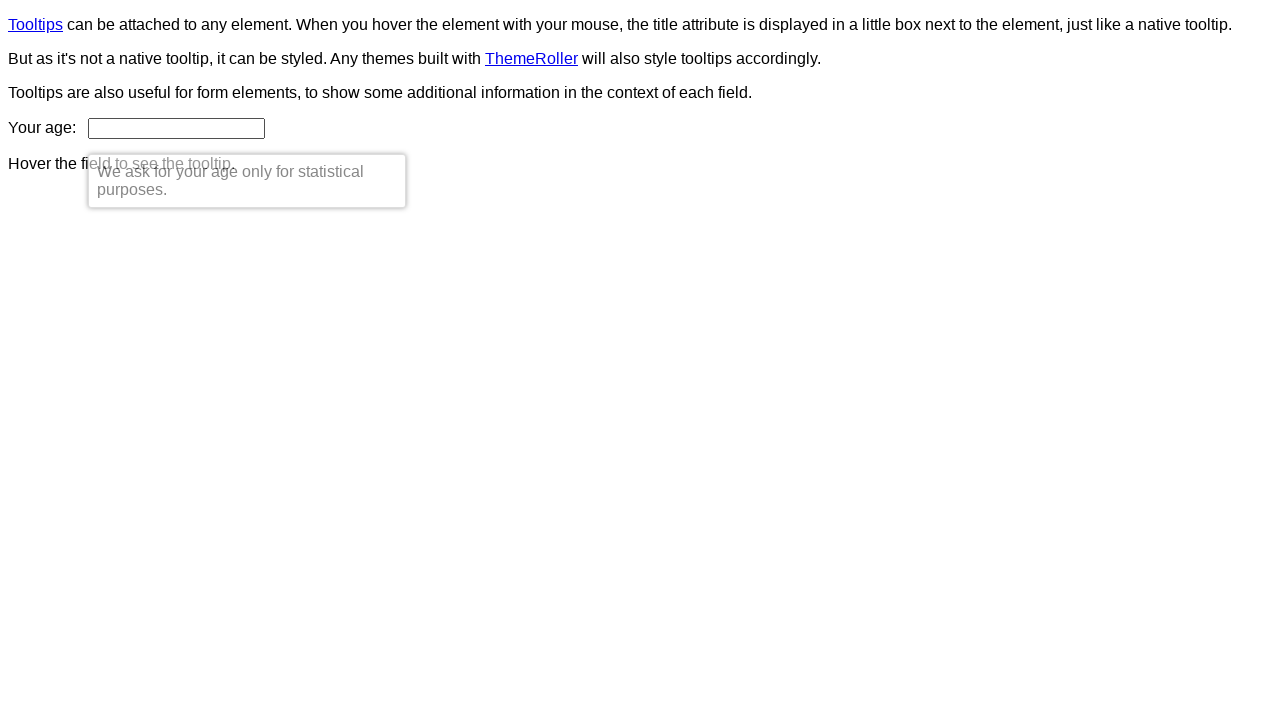

Retrieved tooltip text: 'We ask for your age only for statistical purposes.'
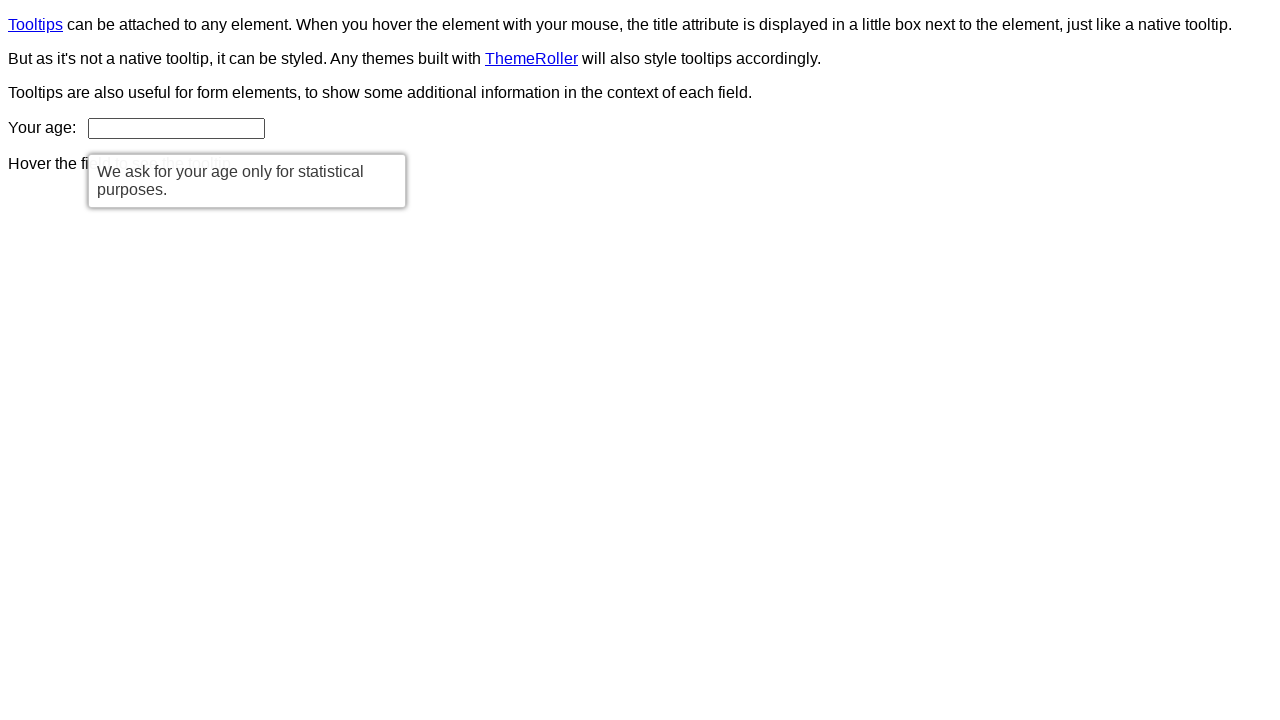

Verified tooltip text matches expected content
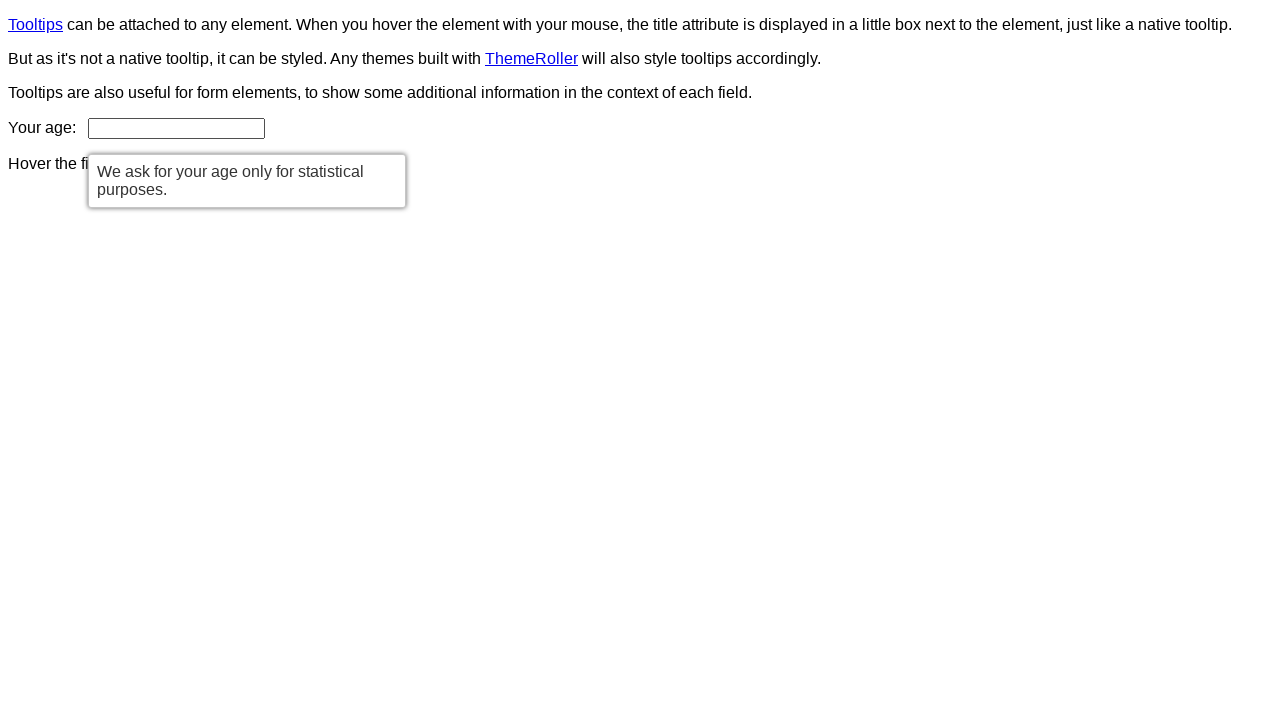

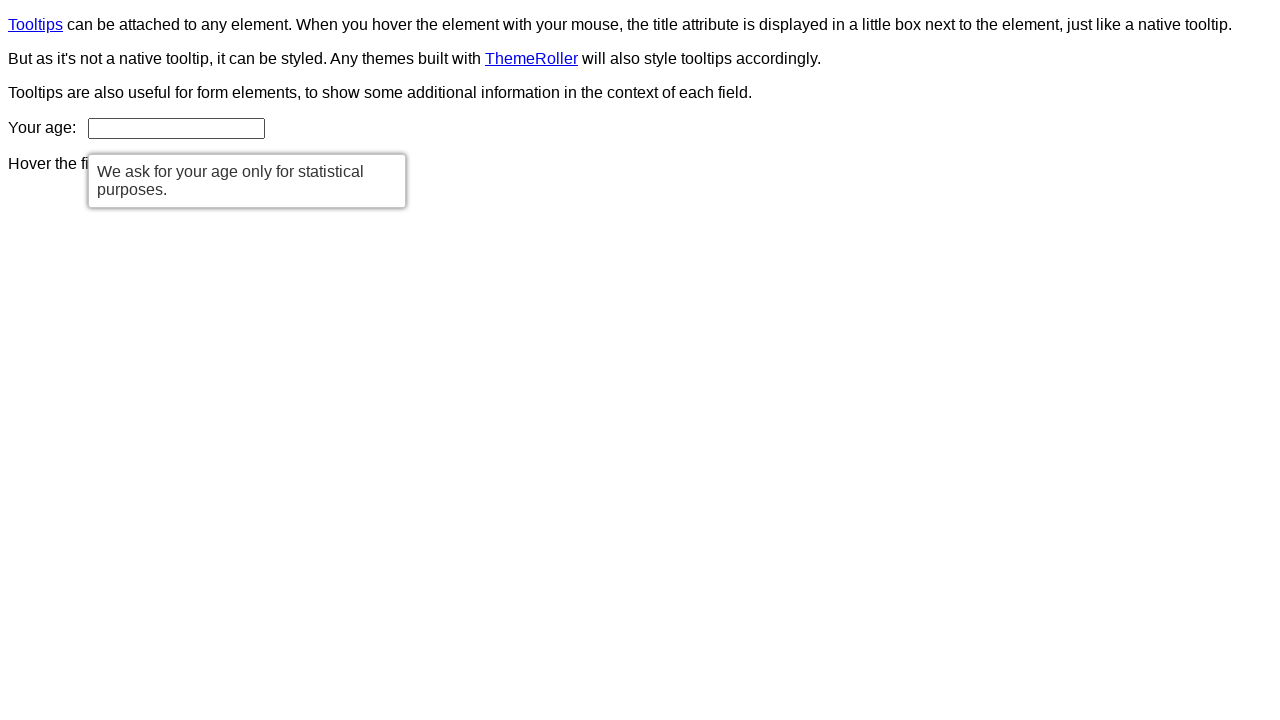